Tests A/B test opt-out functionality by visiting the A/B test page, verifying the initial variant, adding an opt-out cookie, refreshing the page, and confirming the page shows "No A/B Test"

Starting URL: http://the-internet.herokuapp.com/abtest

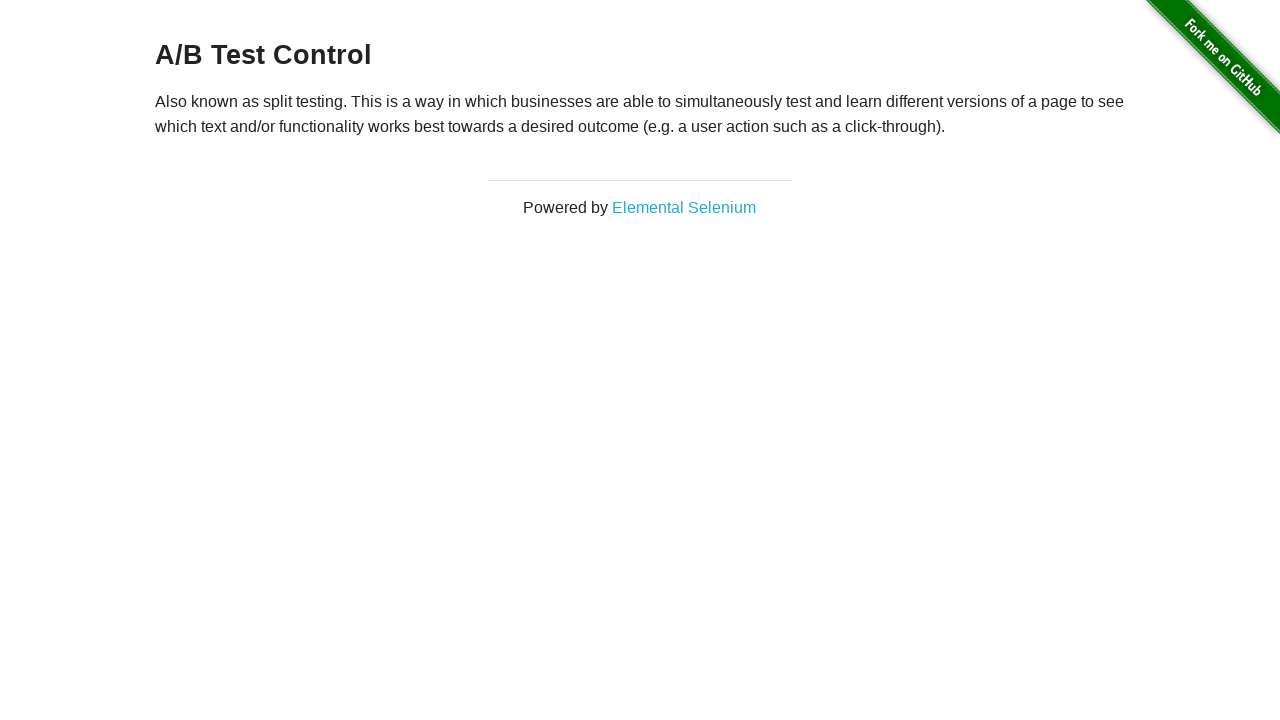

Located the h3 heading element on A/B test page
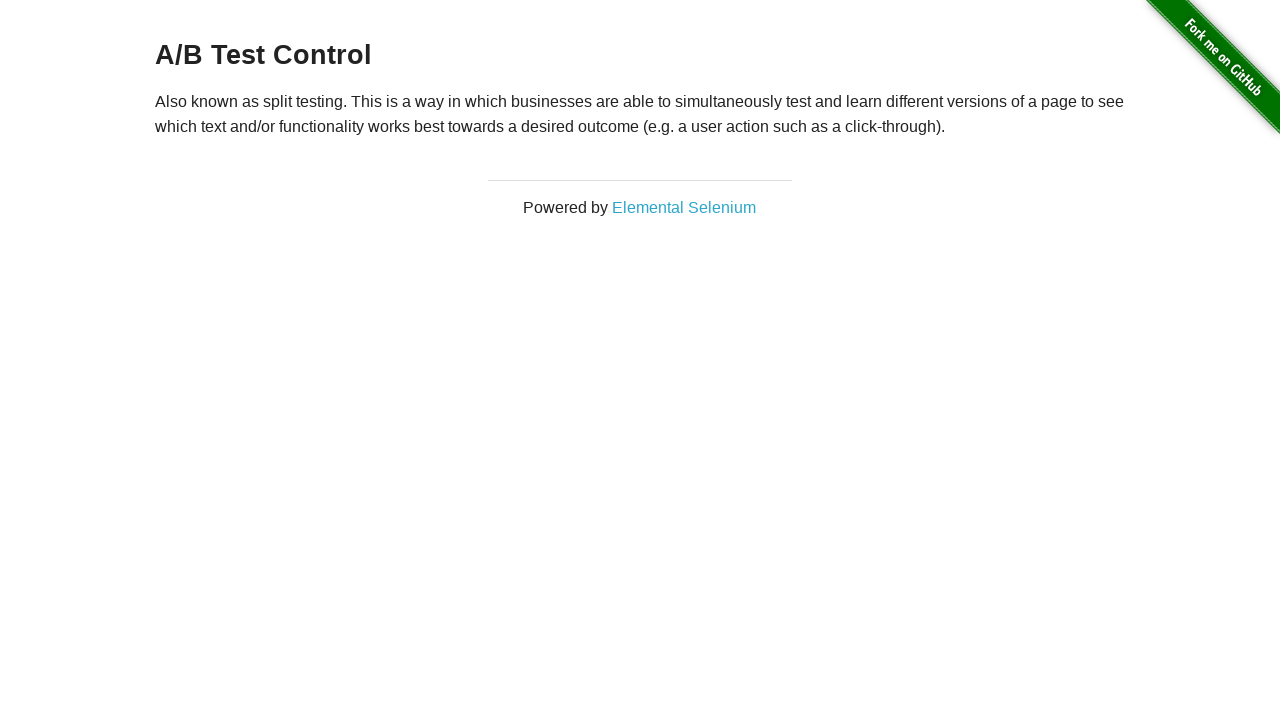

Retrieved heading text content
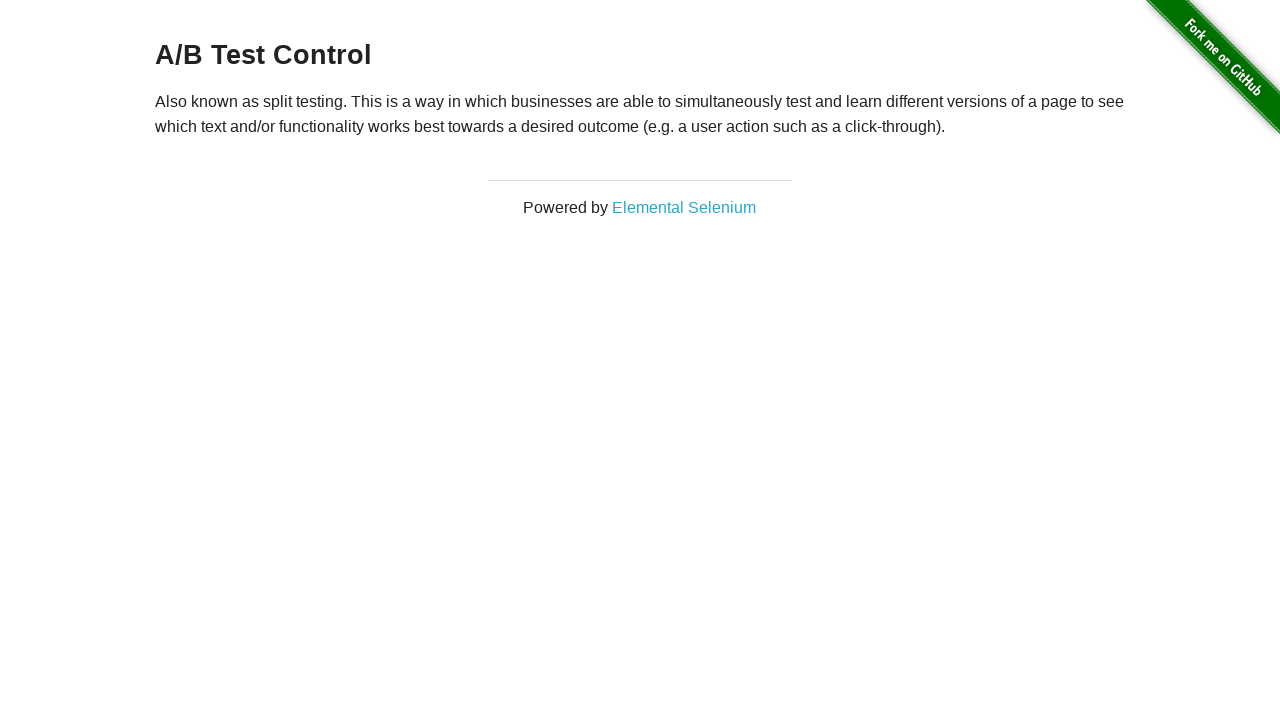

Verified initial A/B test variant: A/B Test Control
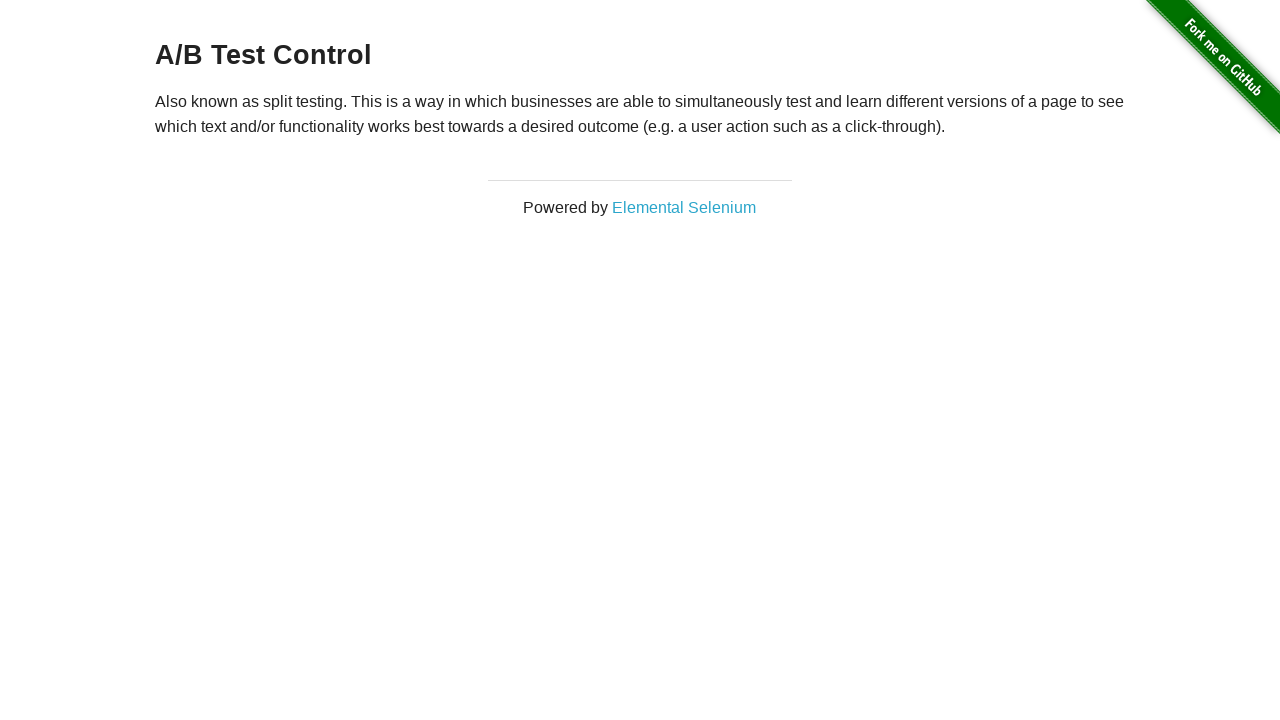

Added optimizelyOptOut cookie to context
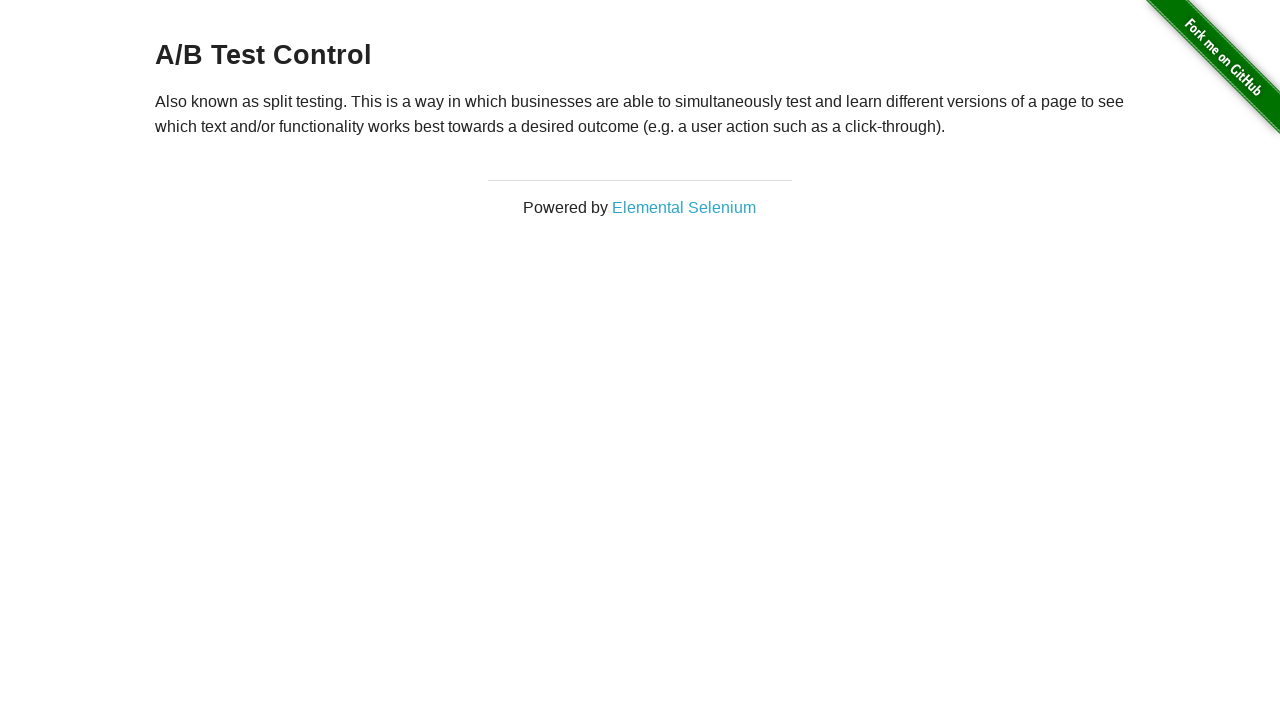

Reloaded the page after adding opt-out cookie
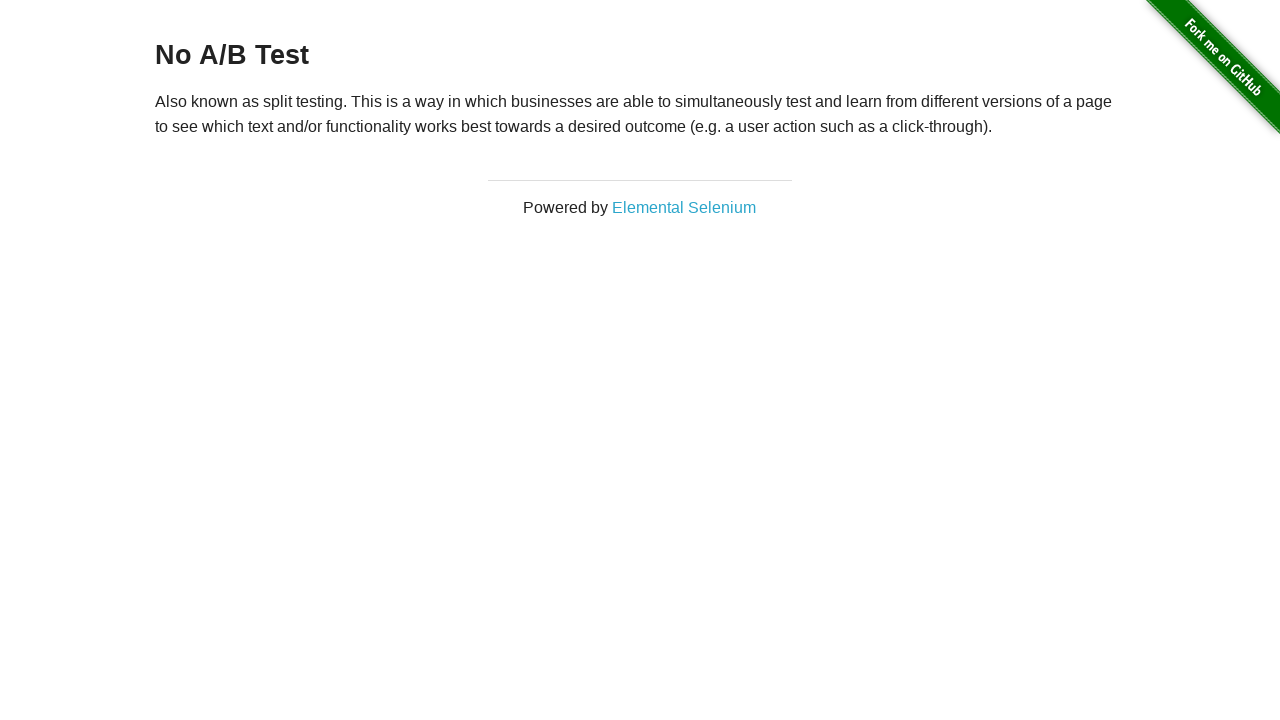

Retrieved heading text content after page reload
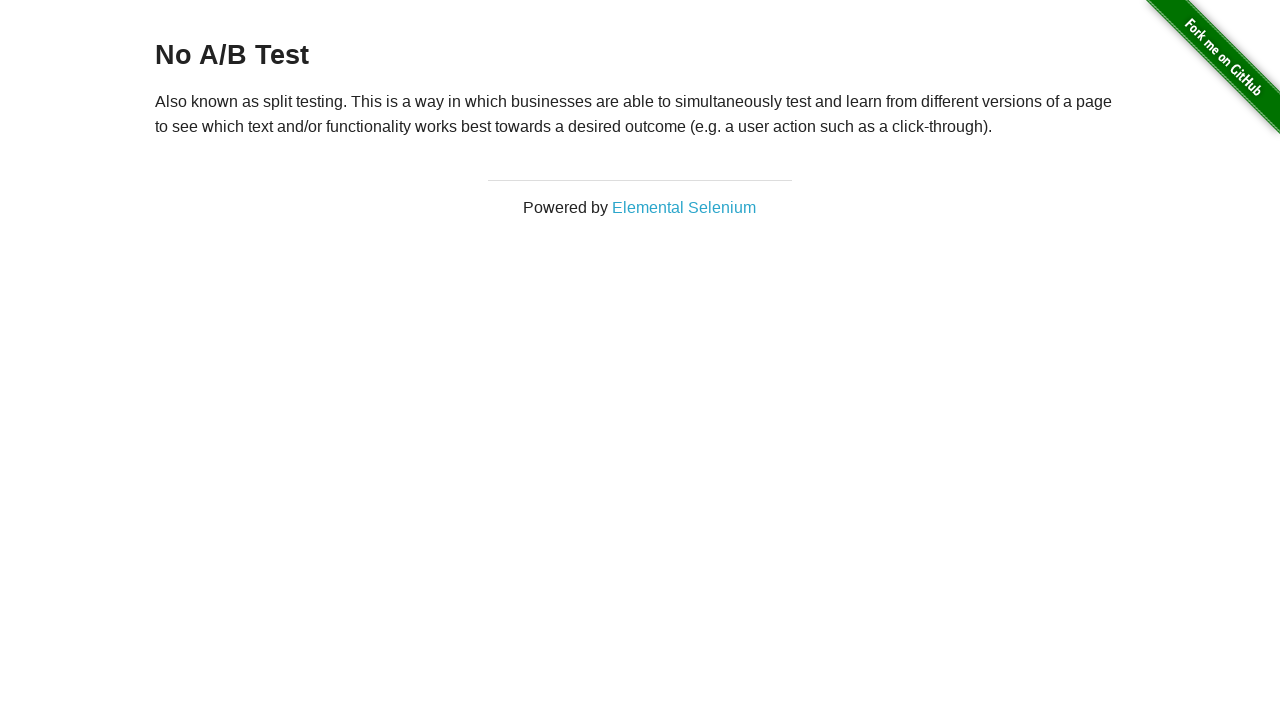

Verified page now displays 'No A/B Test' after opt-out cookie applied
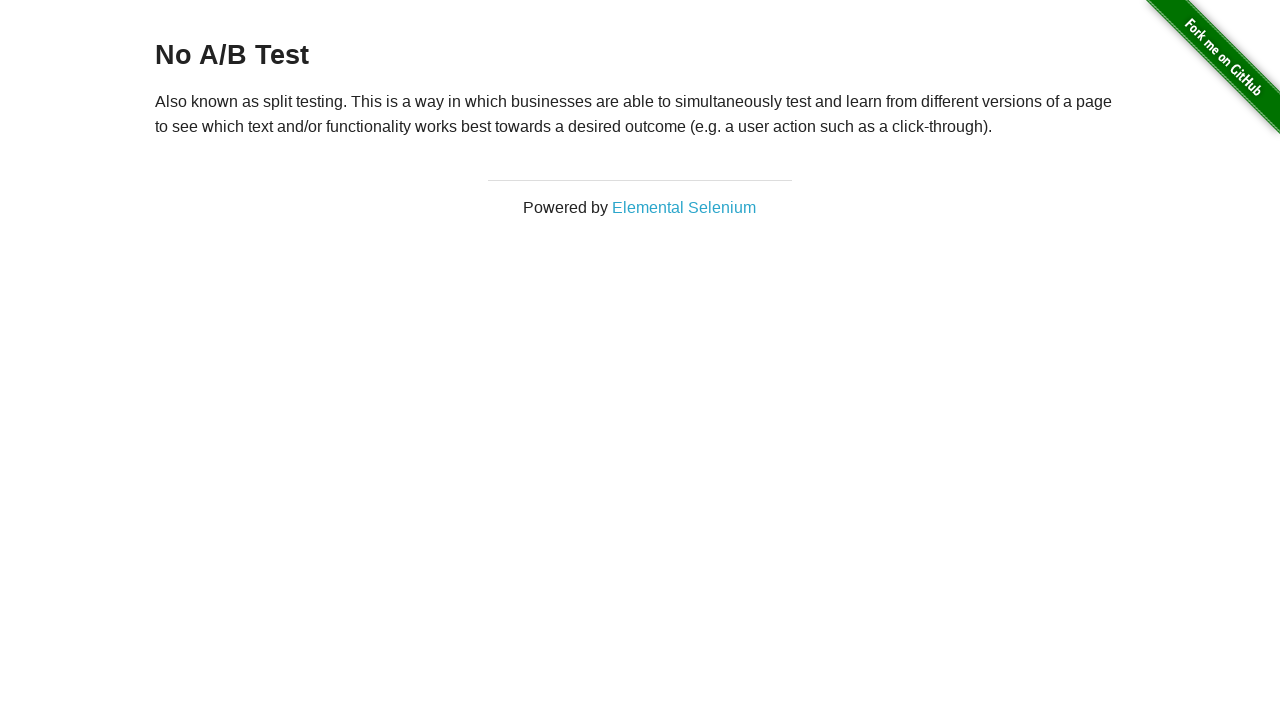

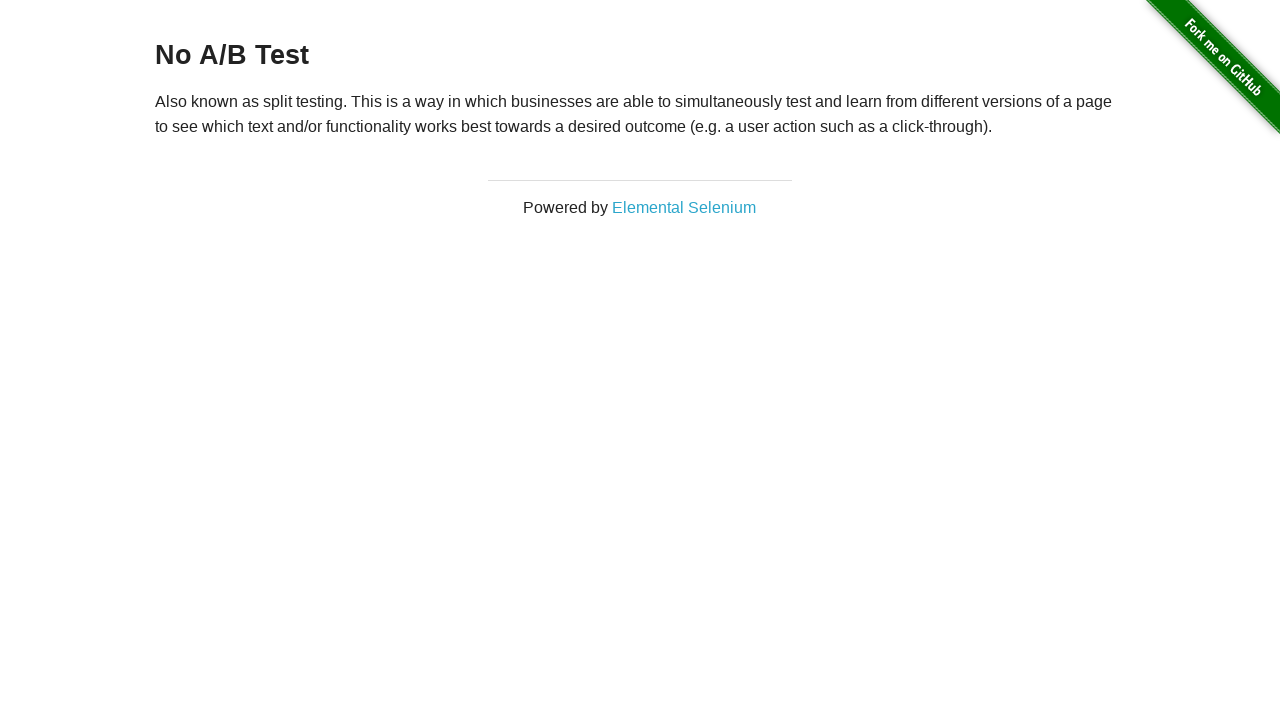